Tests handling of a simple JavaScript alert by clicking a button that triggers an alert and accepting it

Starting URL: https://demoqa.com/alerts

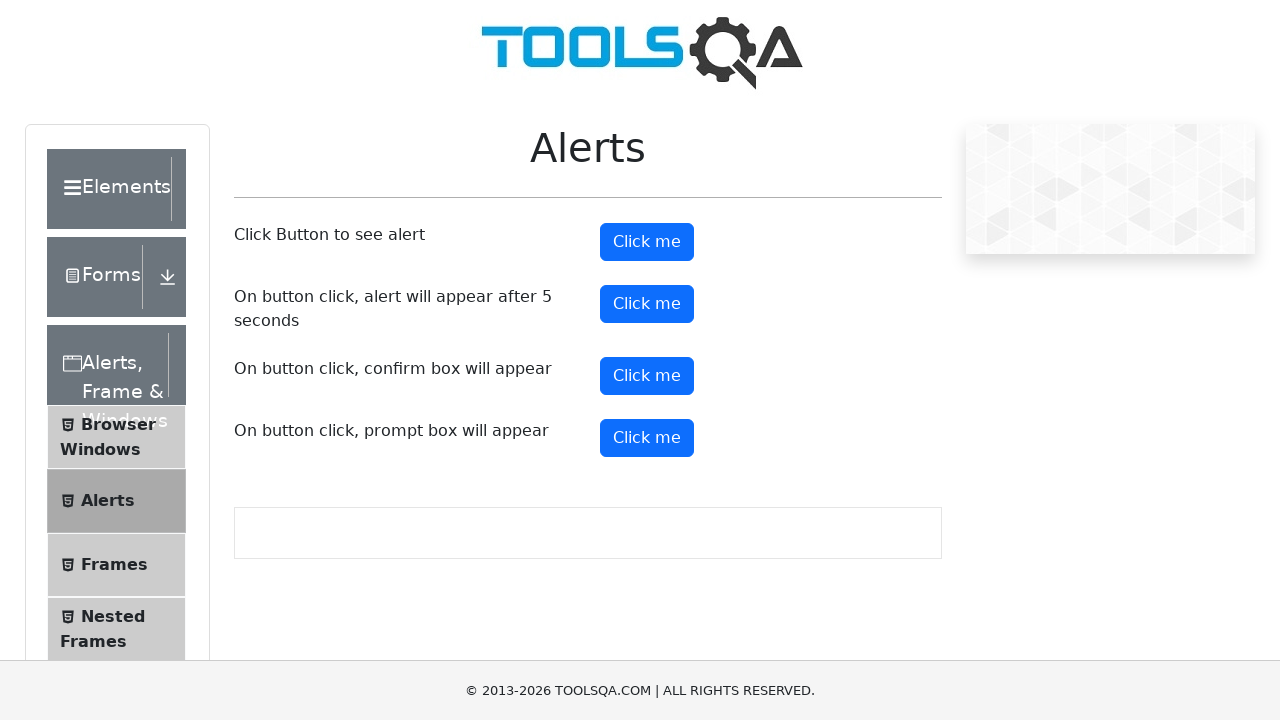

Clicked the button that triggers a simple alert at (647, 242) on #alertButton
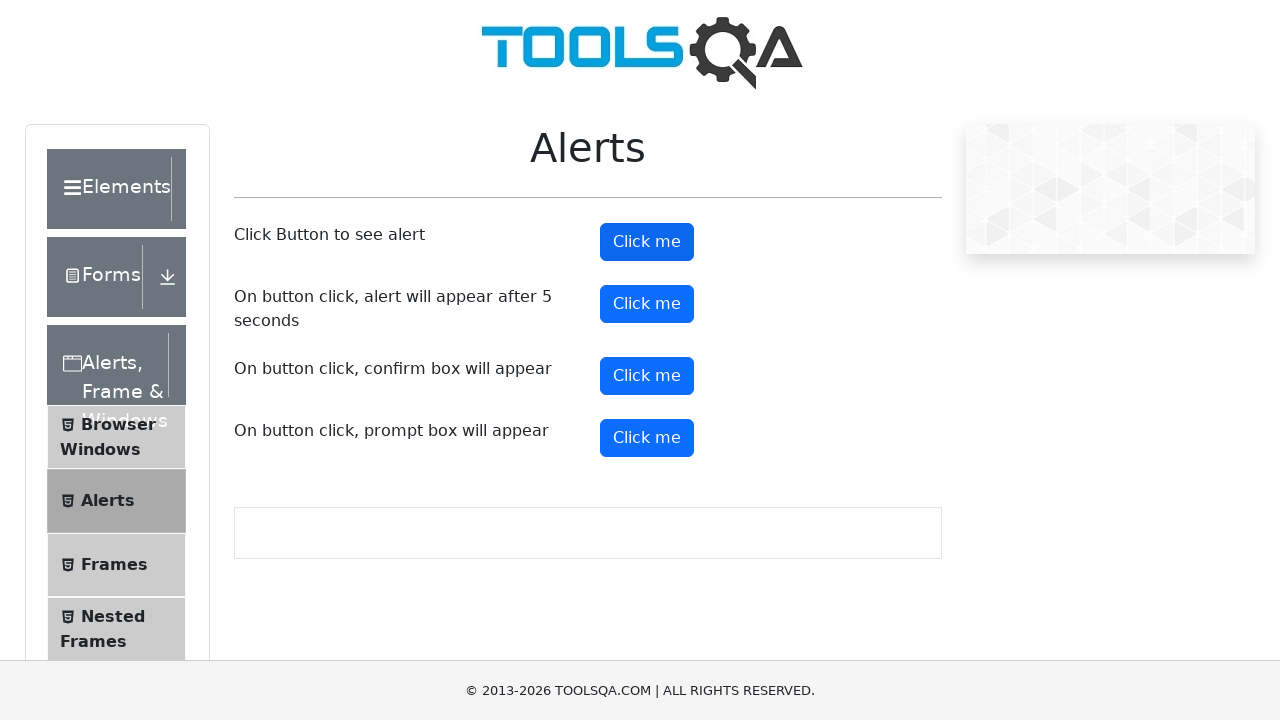

Set up dialog handler to accept the alert
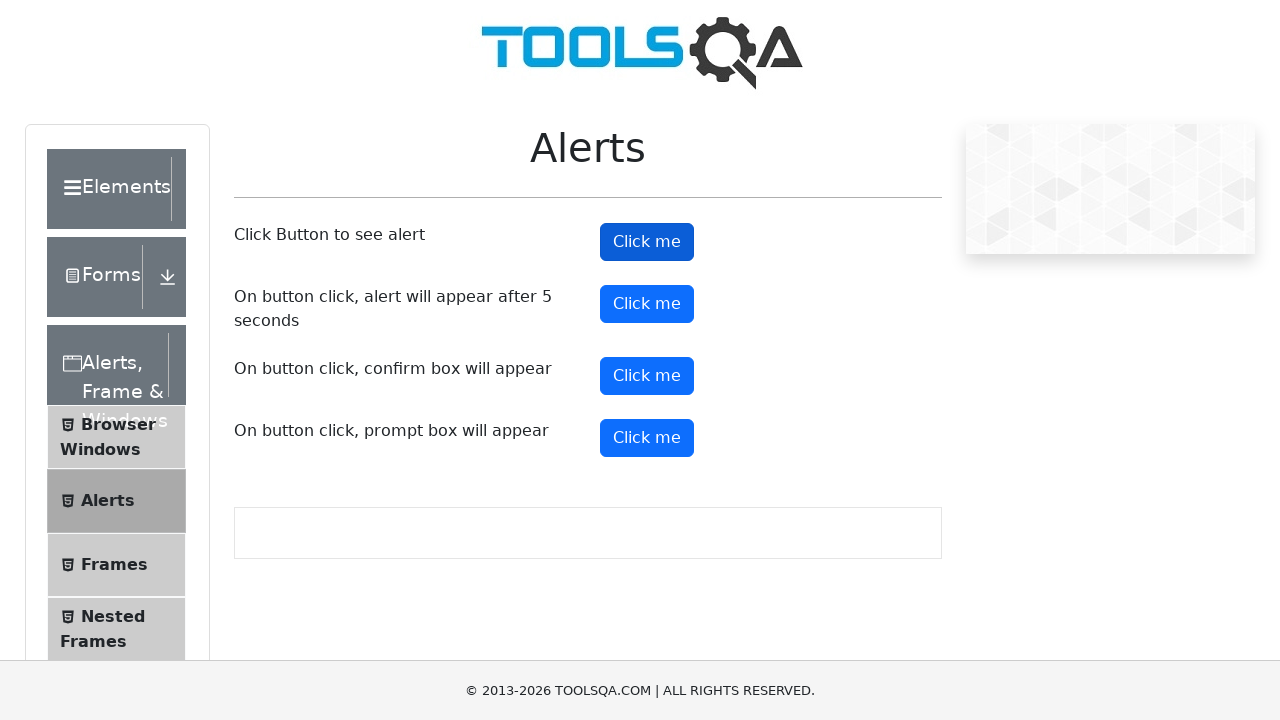

Waited for alert to be processed
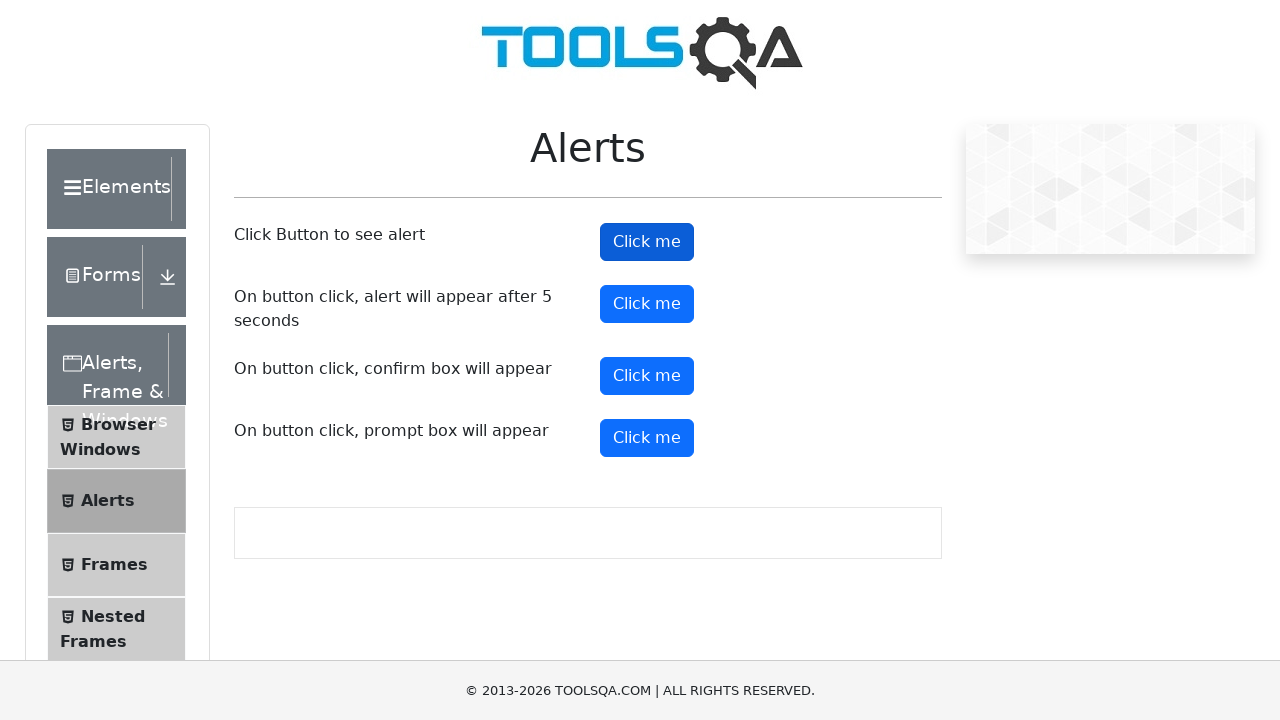

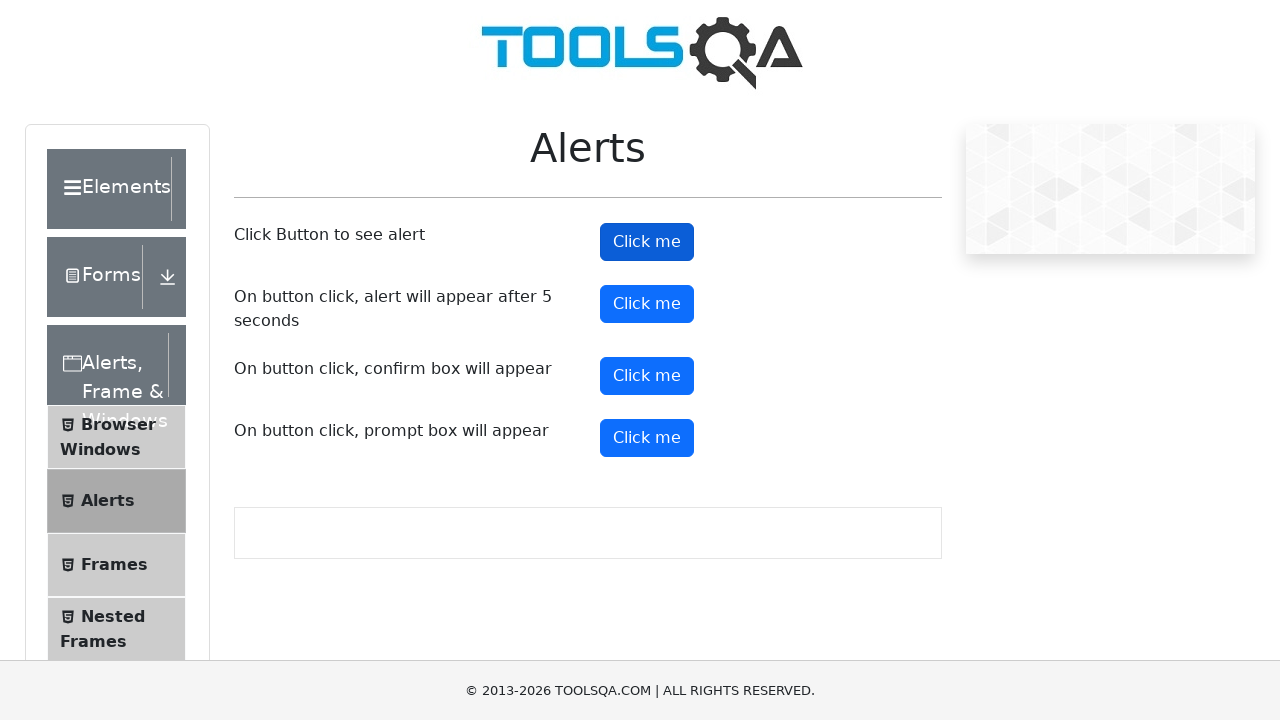